Tests opening a new browser tab, switching to it, verifying content, then closing it and returning to the original tab

Starting URL: https://www.tutorialspoint.com/selenium/practice/browser-windows.php

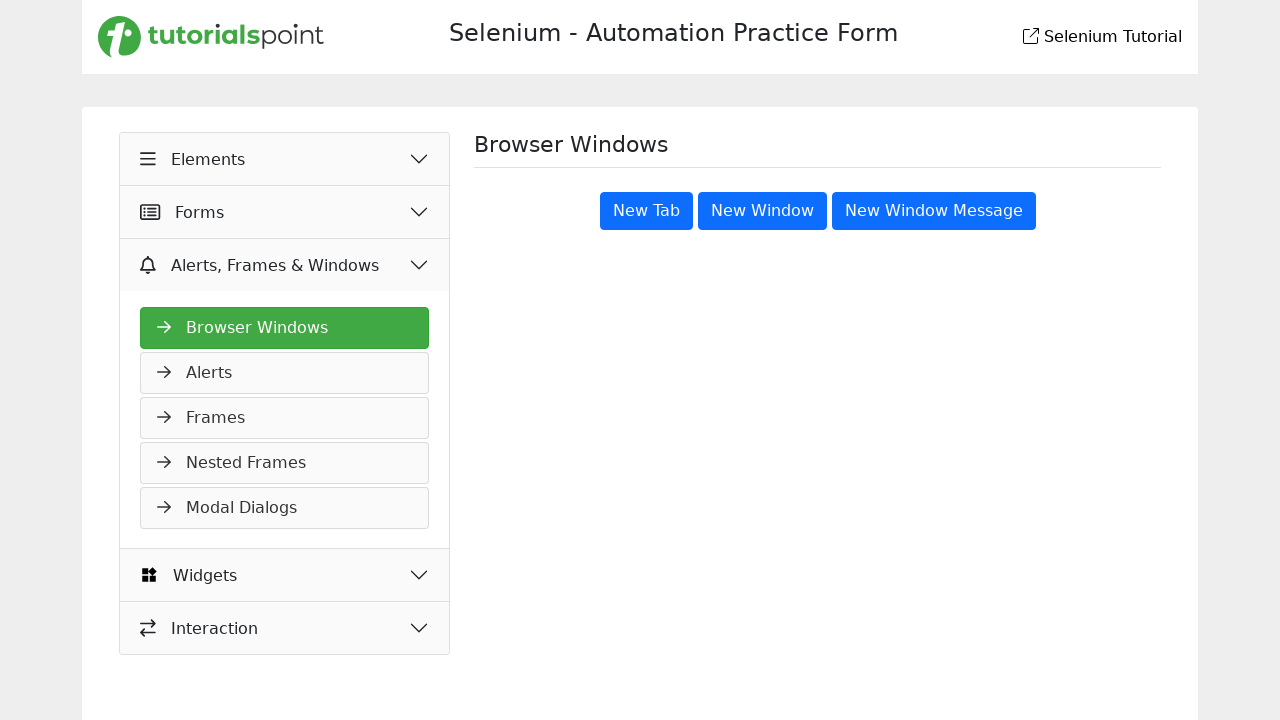

Clicked 'New Tab' button to open a new browser tab at (646, 211) on xpath=//button[text()='New Tab']
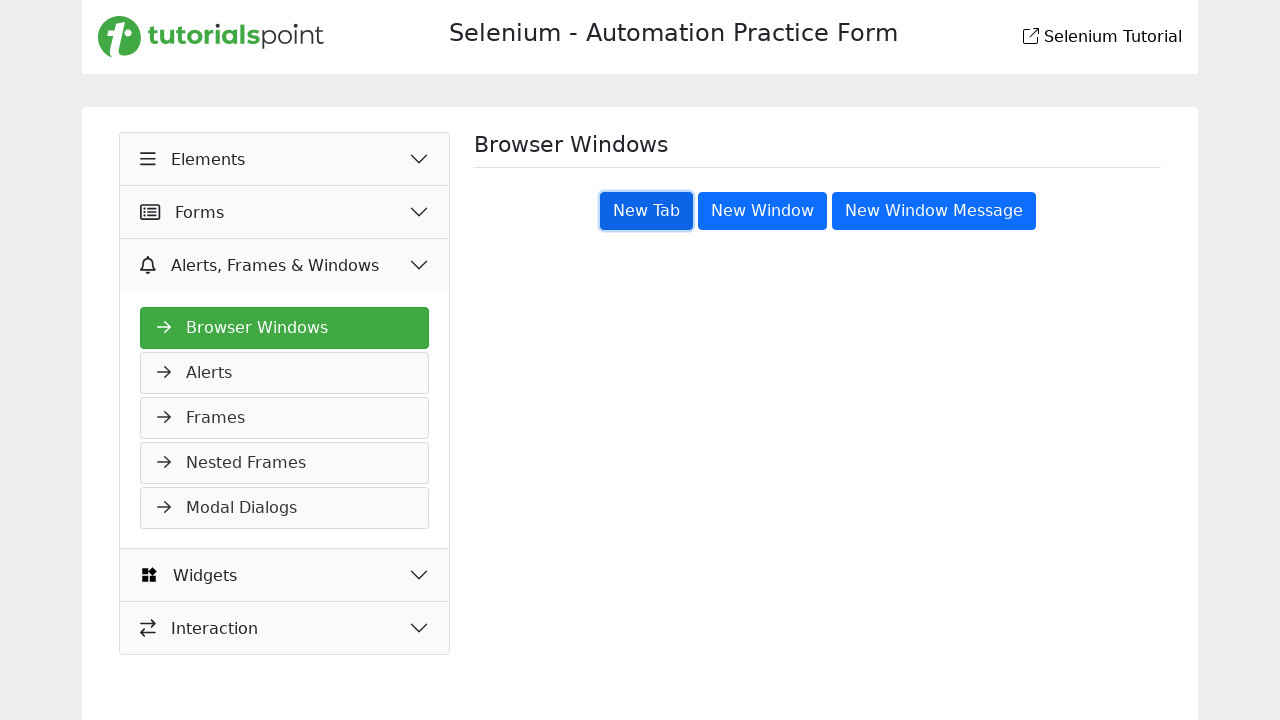

New tab opened and context acquired at (646, 211) on //button[text()='New Tab']
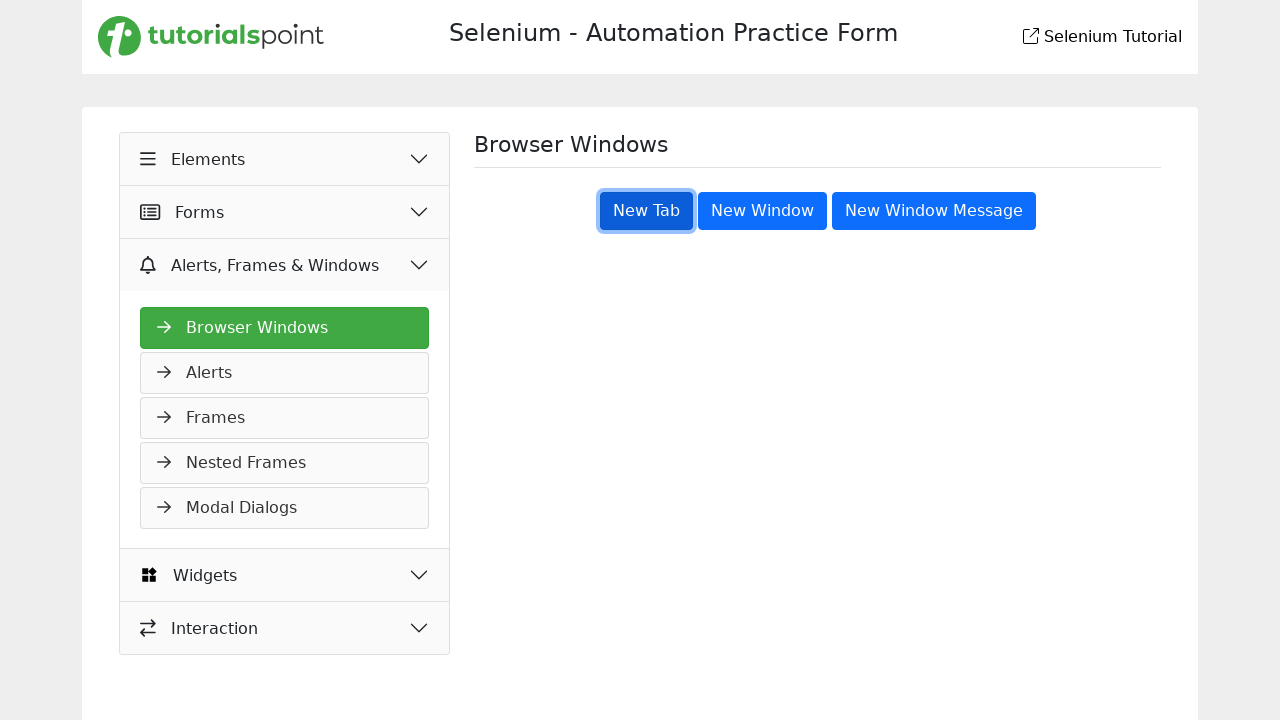

Switched to the new tab
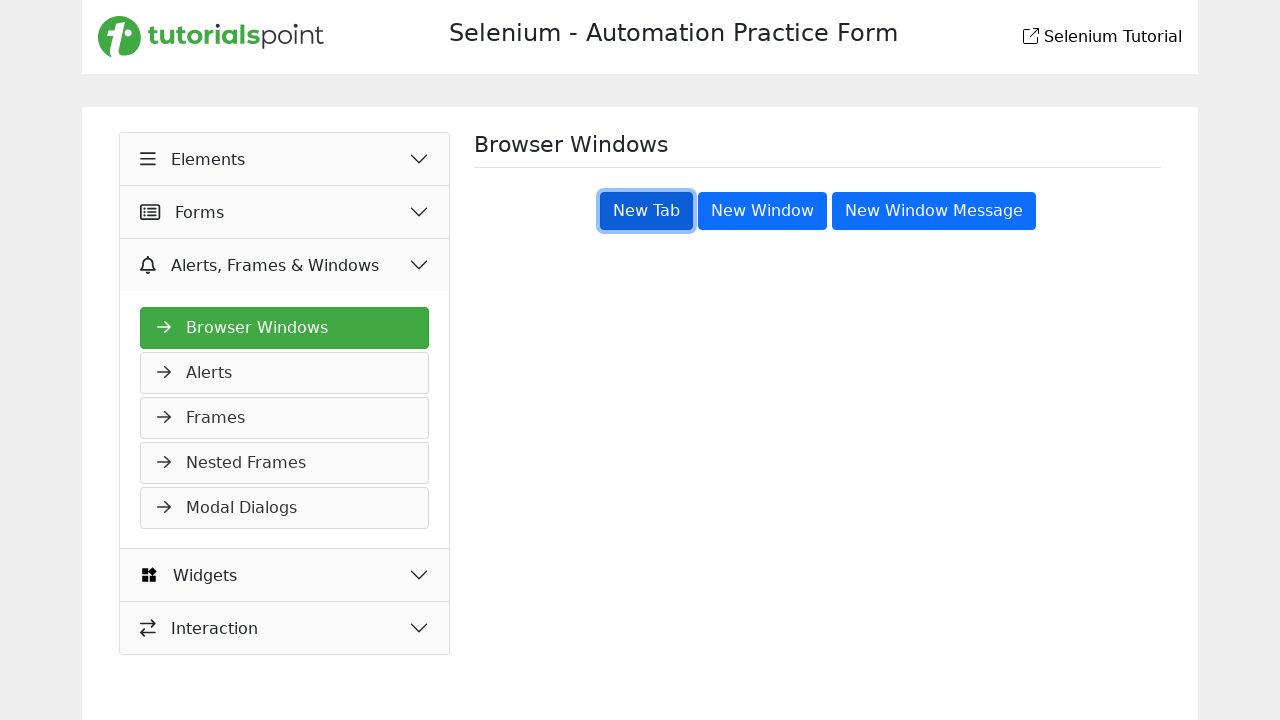

Verified 'New Tab' heading is present on the new tab
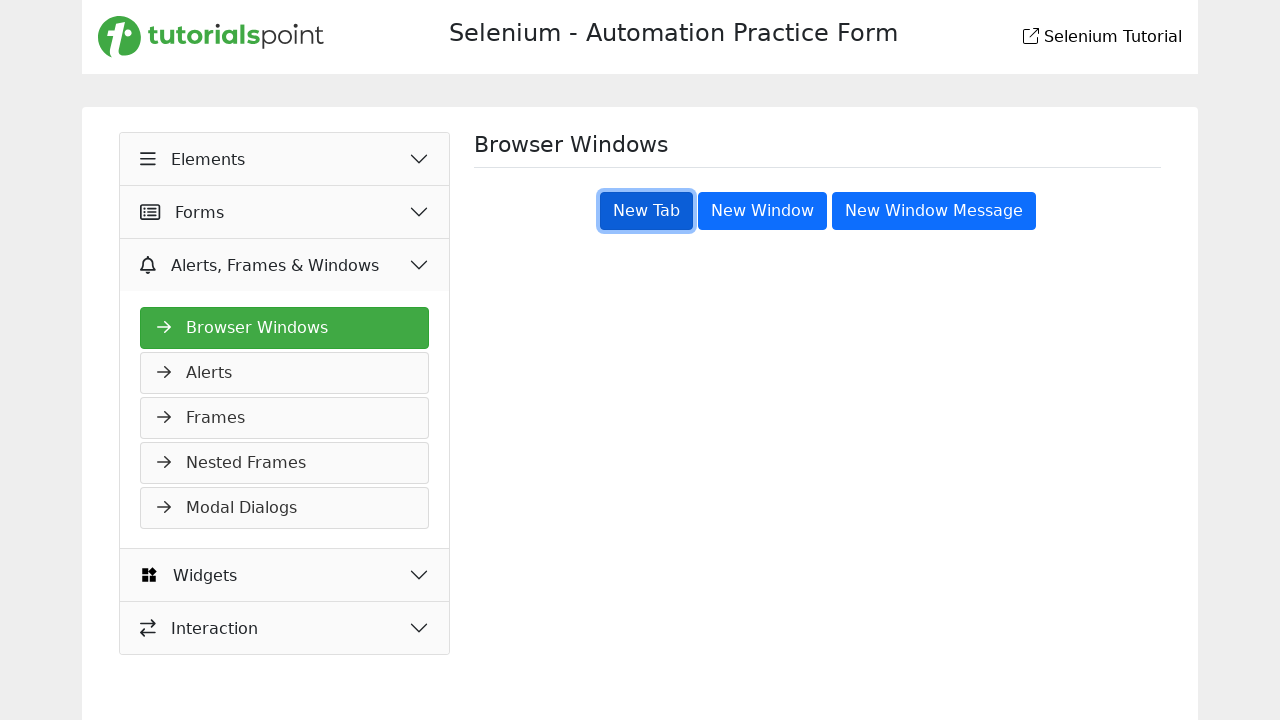

Closed the new tab
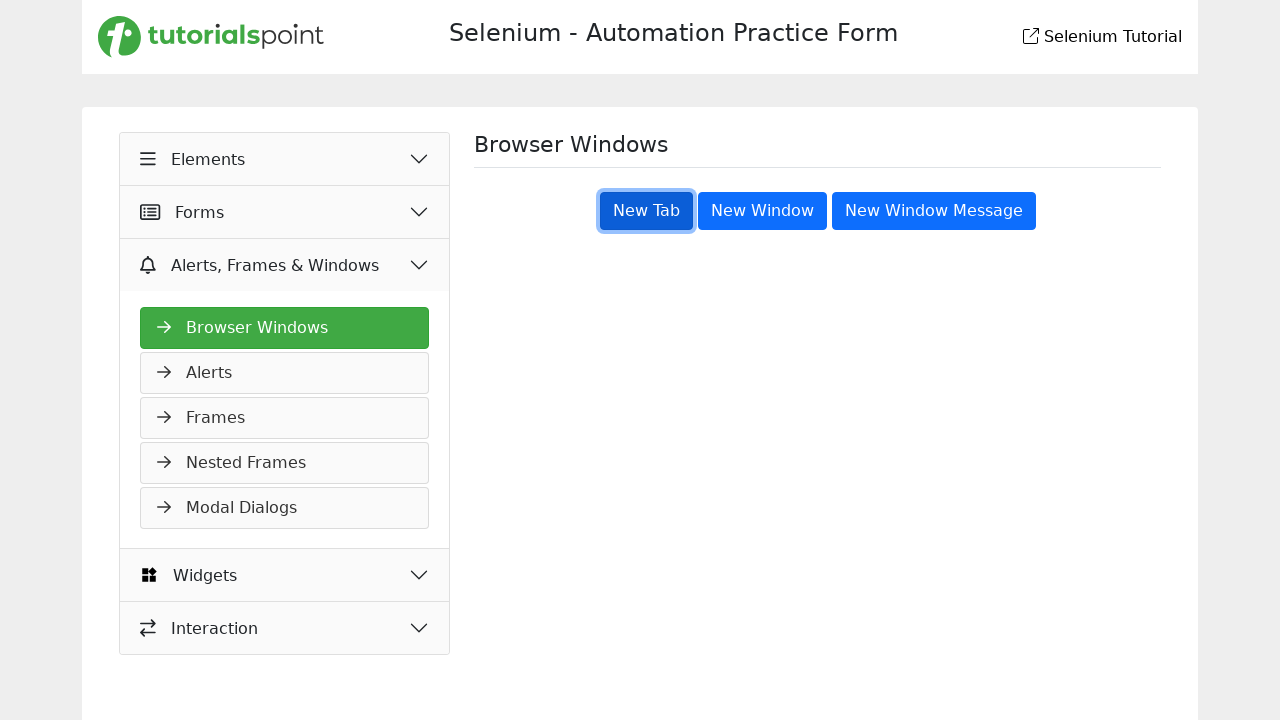

Verified 'Browser Windows' heading is present on original tab, confirming return to main window
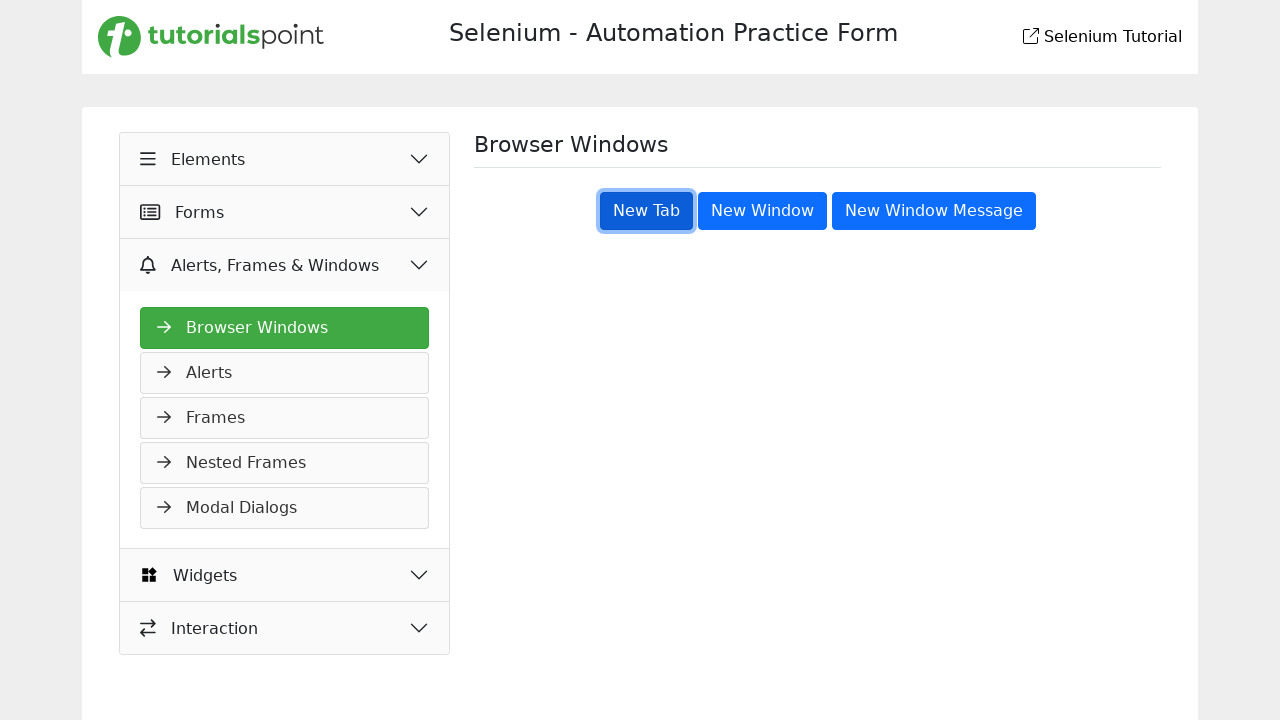

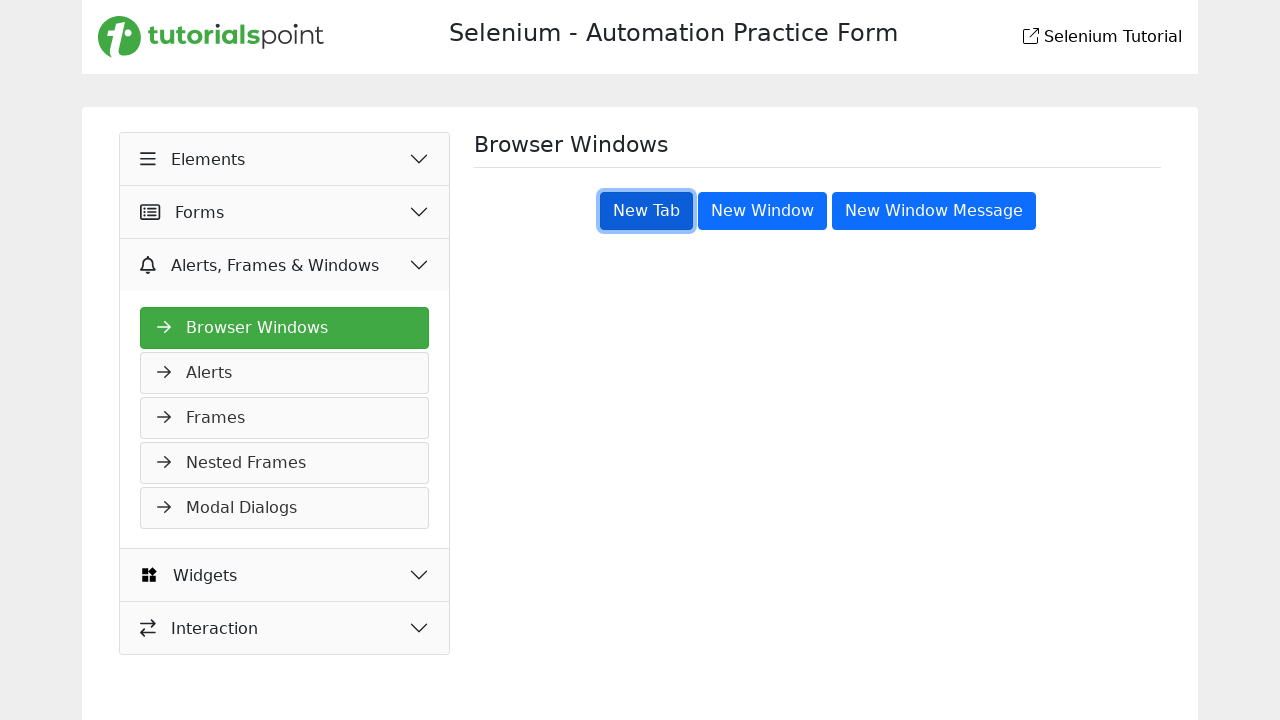